Tests that the browser back button works correctly with filter navigation

Starting URL: https://demo.playwright.dev/todomvc

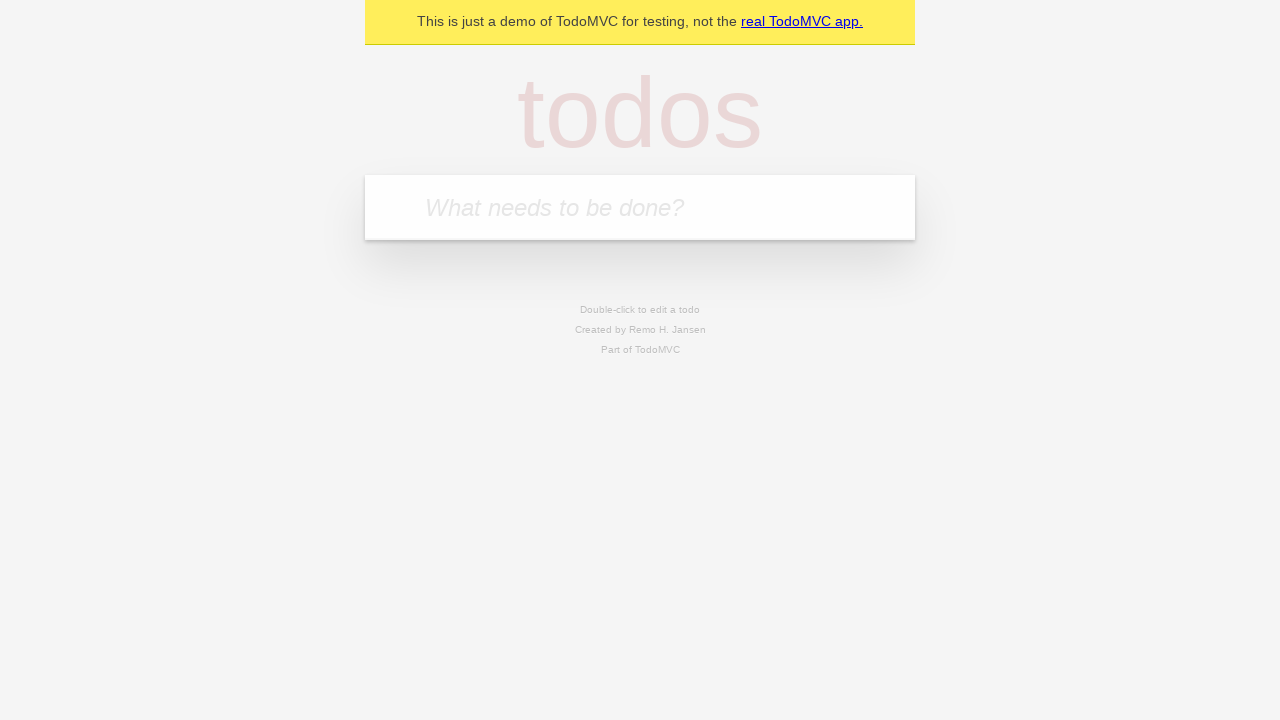

Filled new todo field with 'buy some cheese' on .new-todo
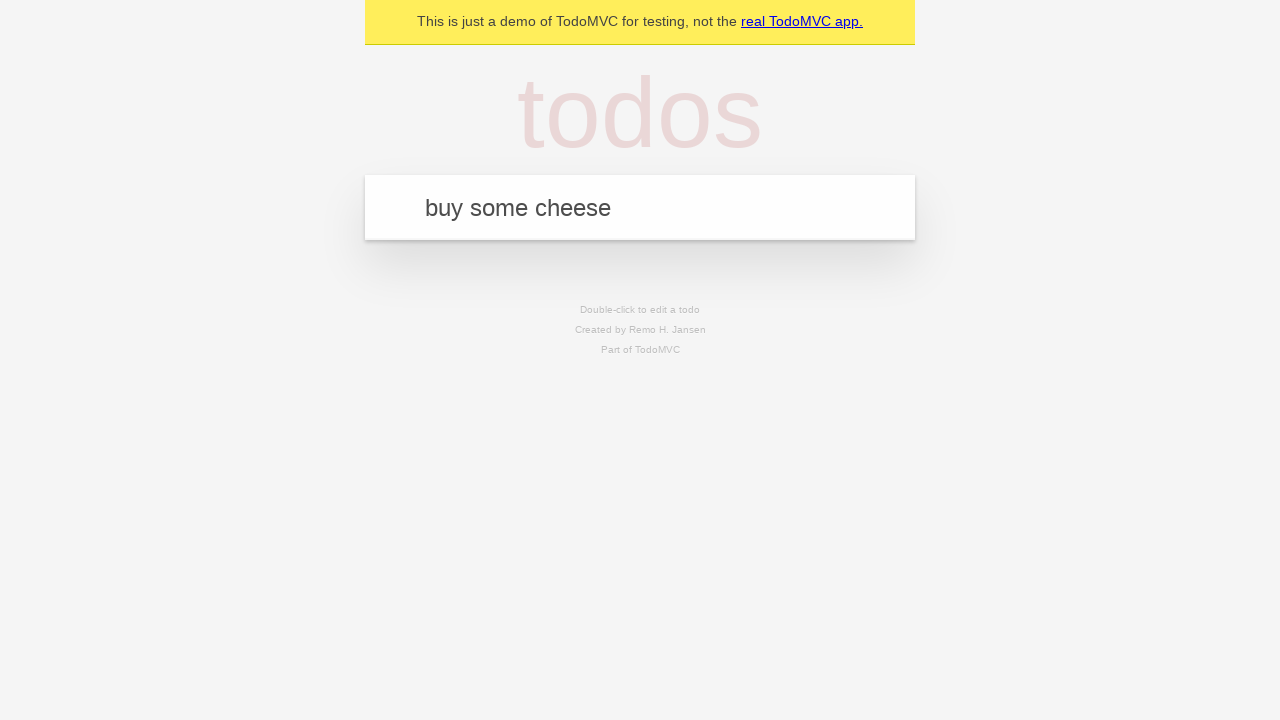

Pressed Enter to create first todo on .new-todo
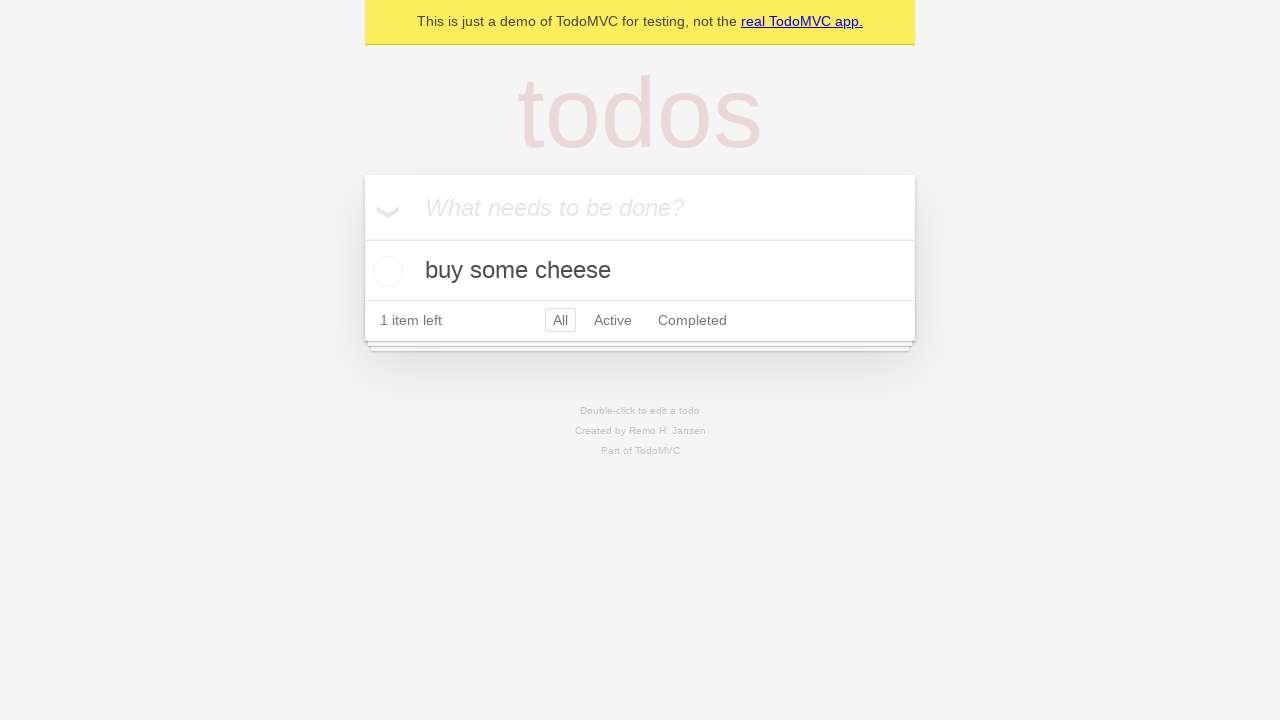

Filled new todo field with 'feed the cat' on .new-todo
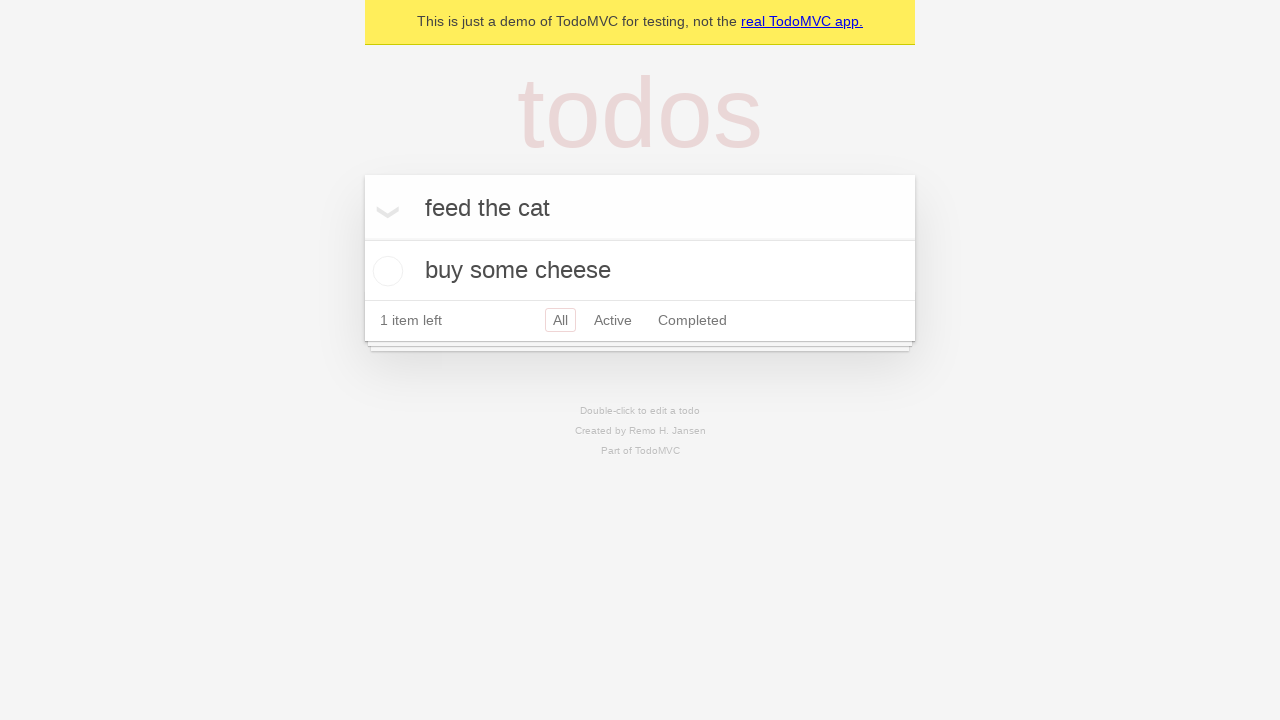

Pressed Enter to create second todo on .new-todo
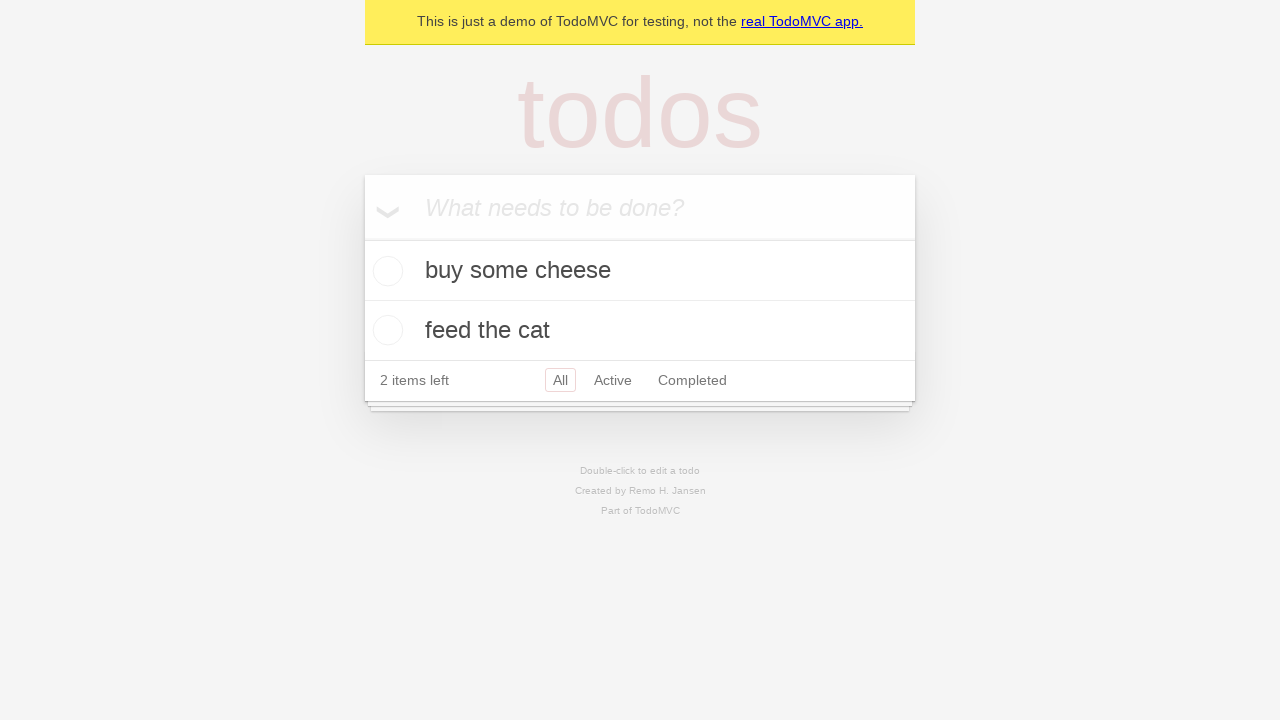

Filled new todo field with 'book a doctors appointment' on .new-todo
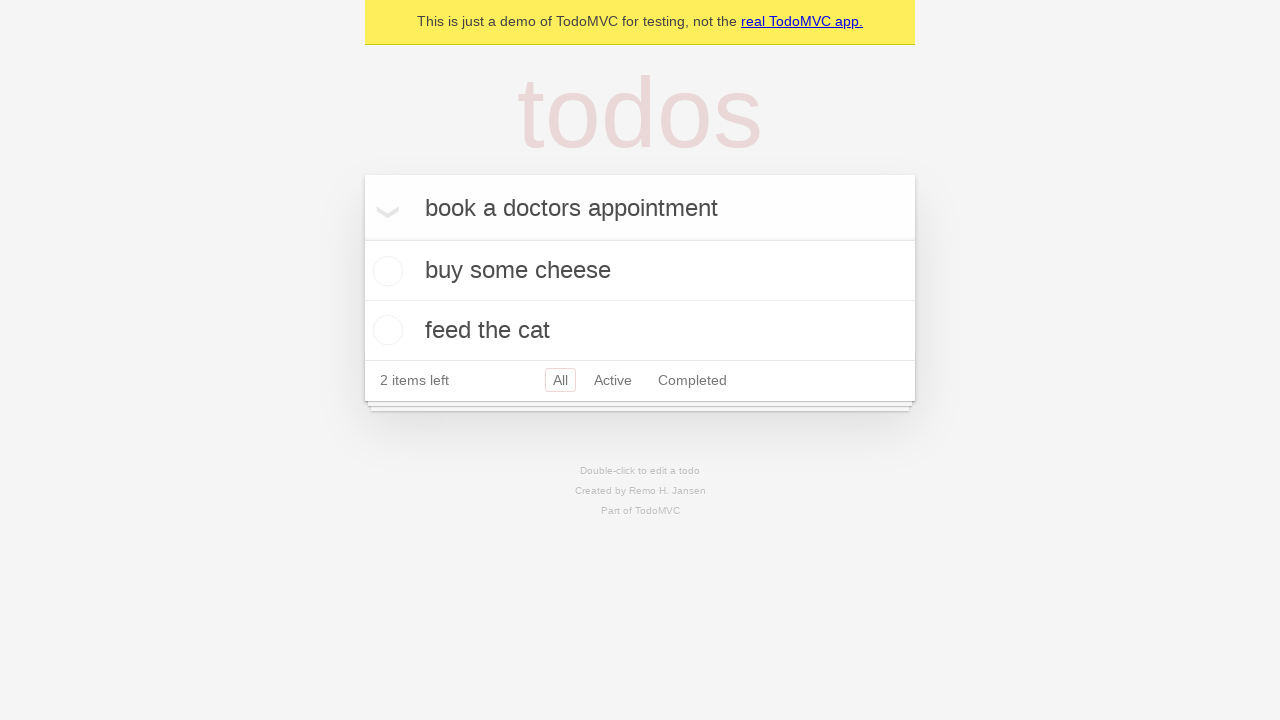

Pressed Enter to create third todo on .new-todo
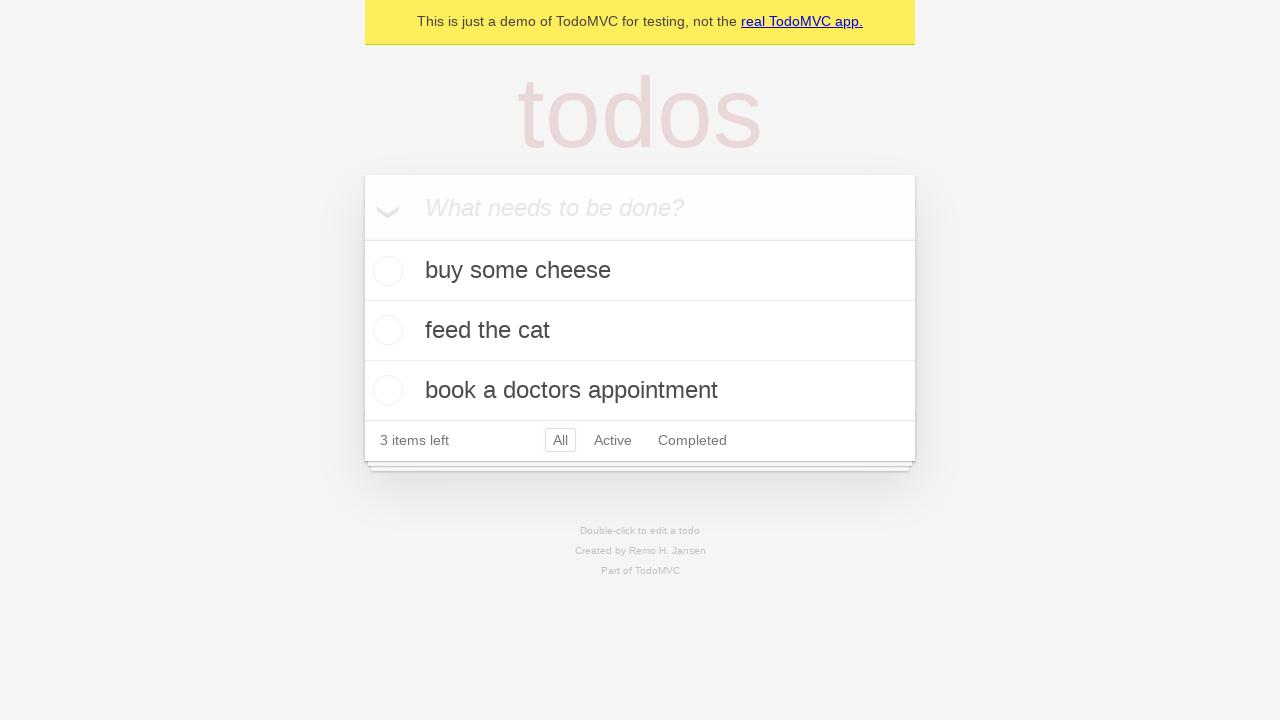

Checked the second todo item to mark it complete at (385, 330) on .todo-list li .toggle >> nth=1
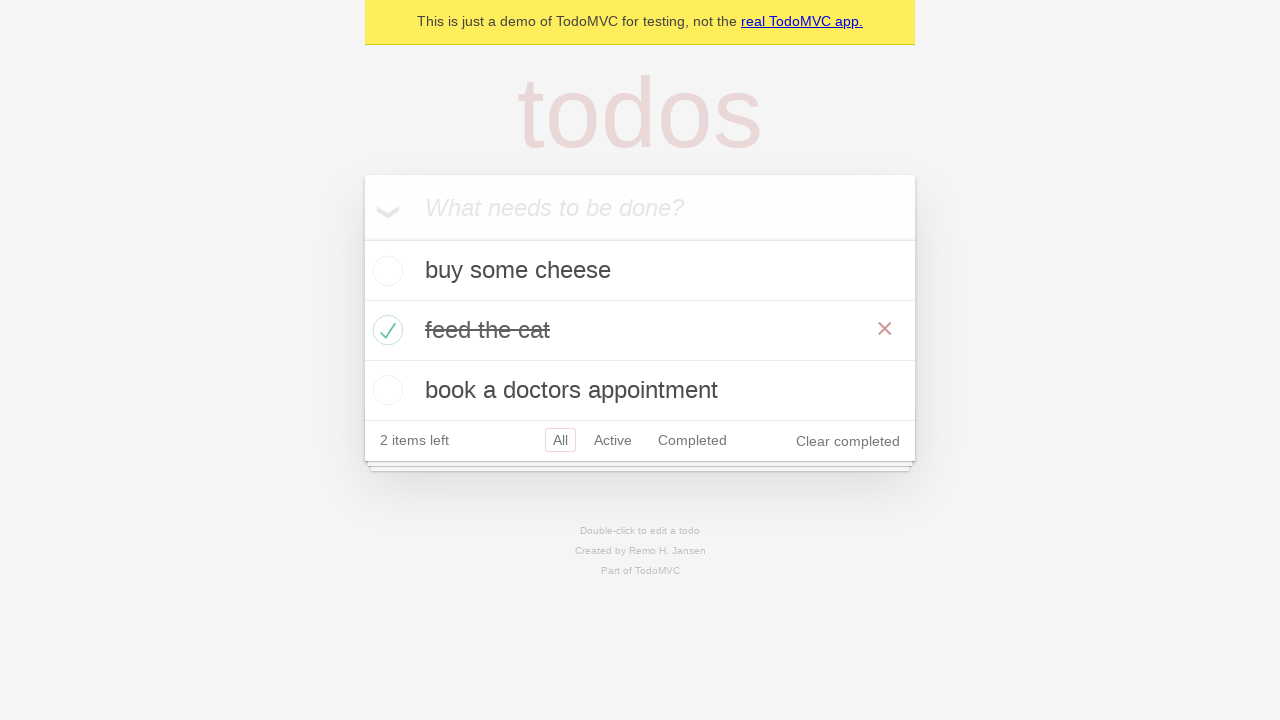

Clicked All filter at (560, 440) on .filters >> text=All
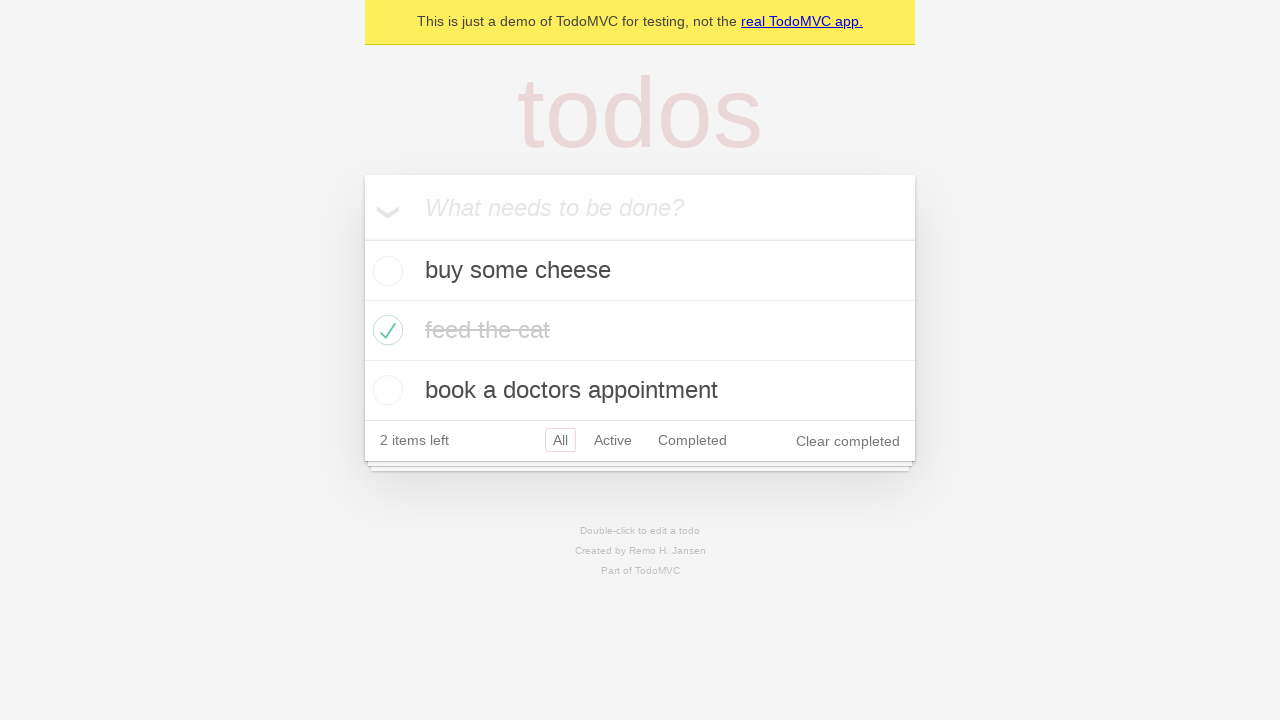

Clicked Active filter at (613, 440) on .filters >> text=Active
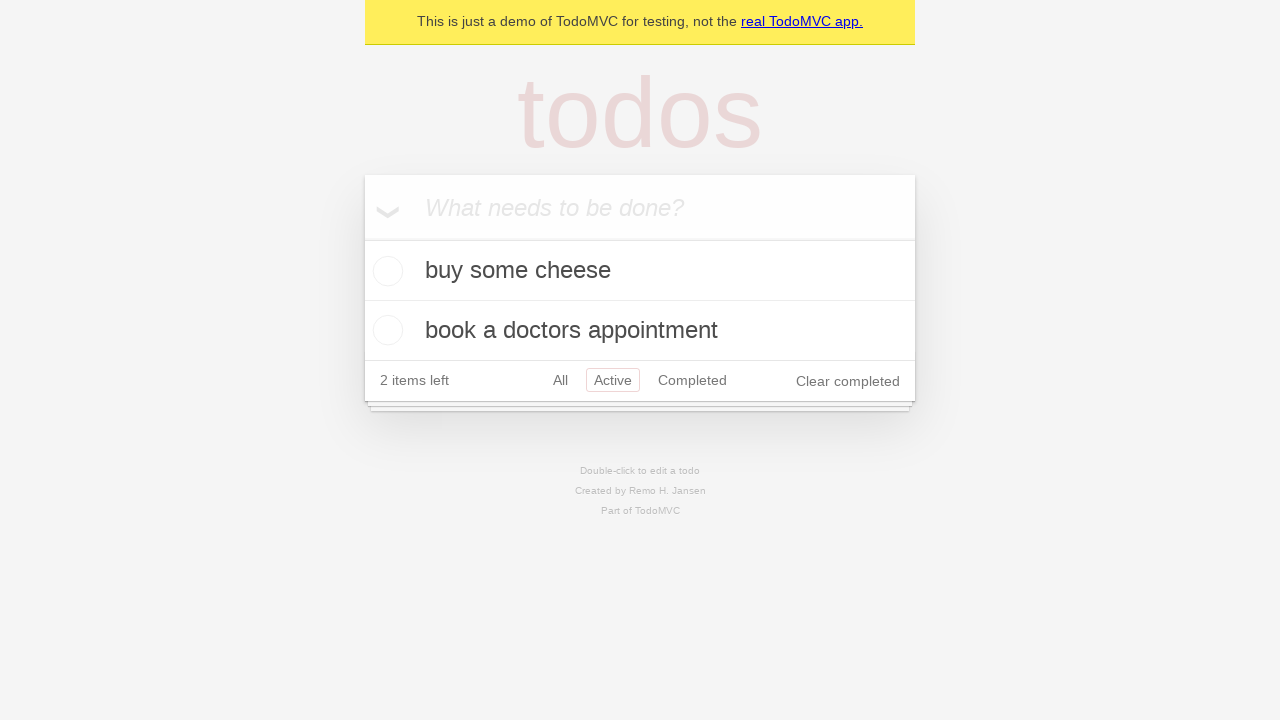

Clicked Completed filter at (692, 380) on .filters >> text=Completed
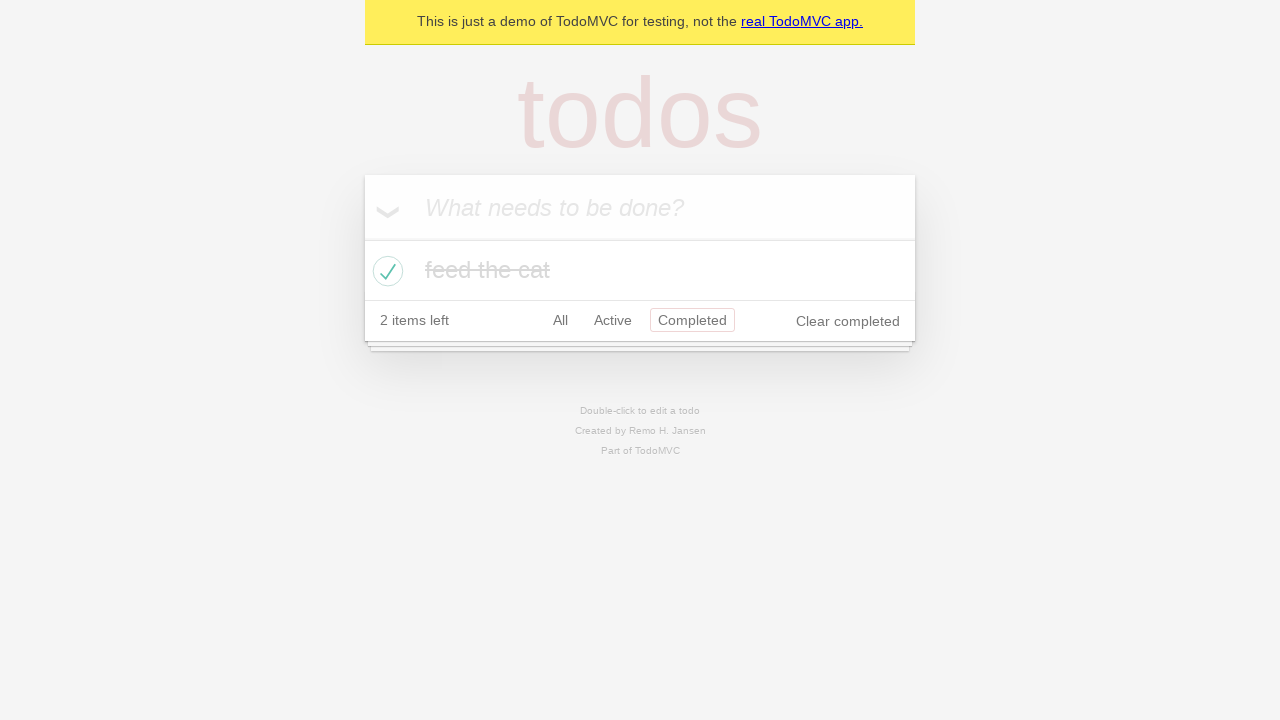

Navigated back from Completed filter to Active filter
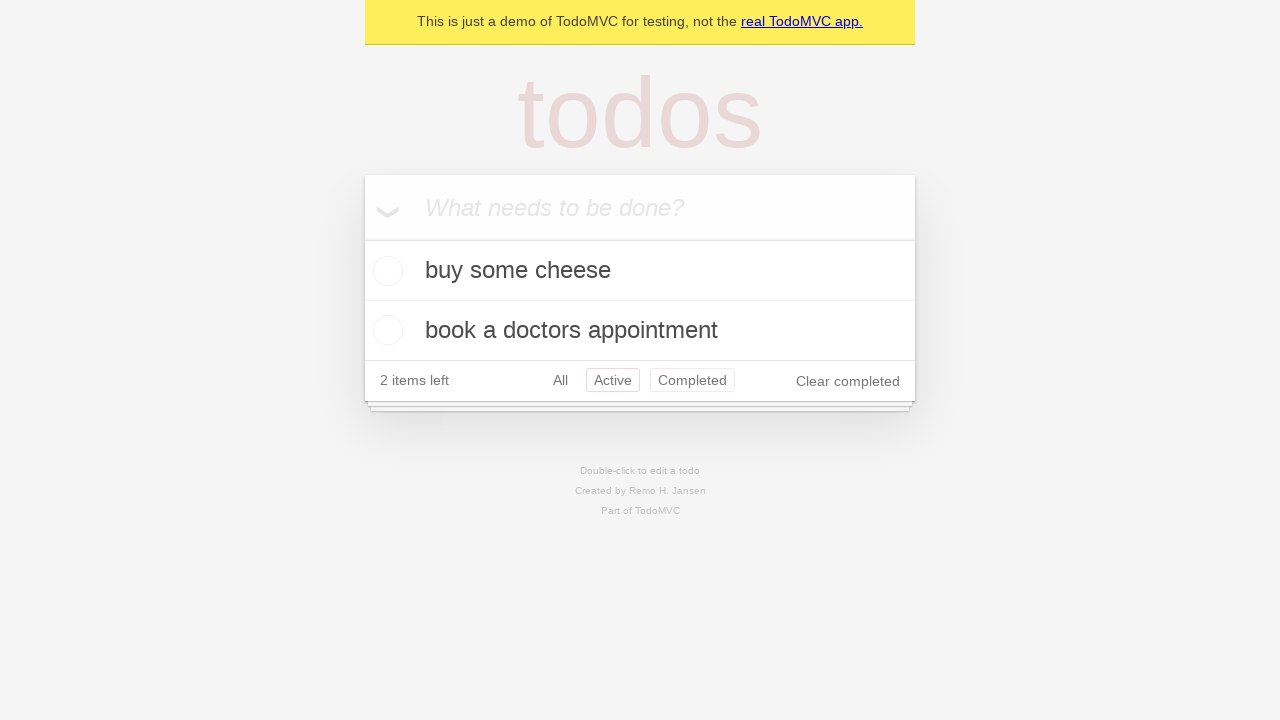

Navigated back from Active filter to All filter
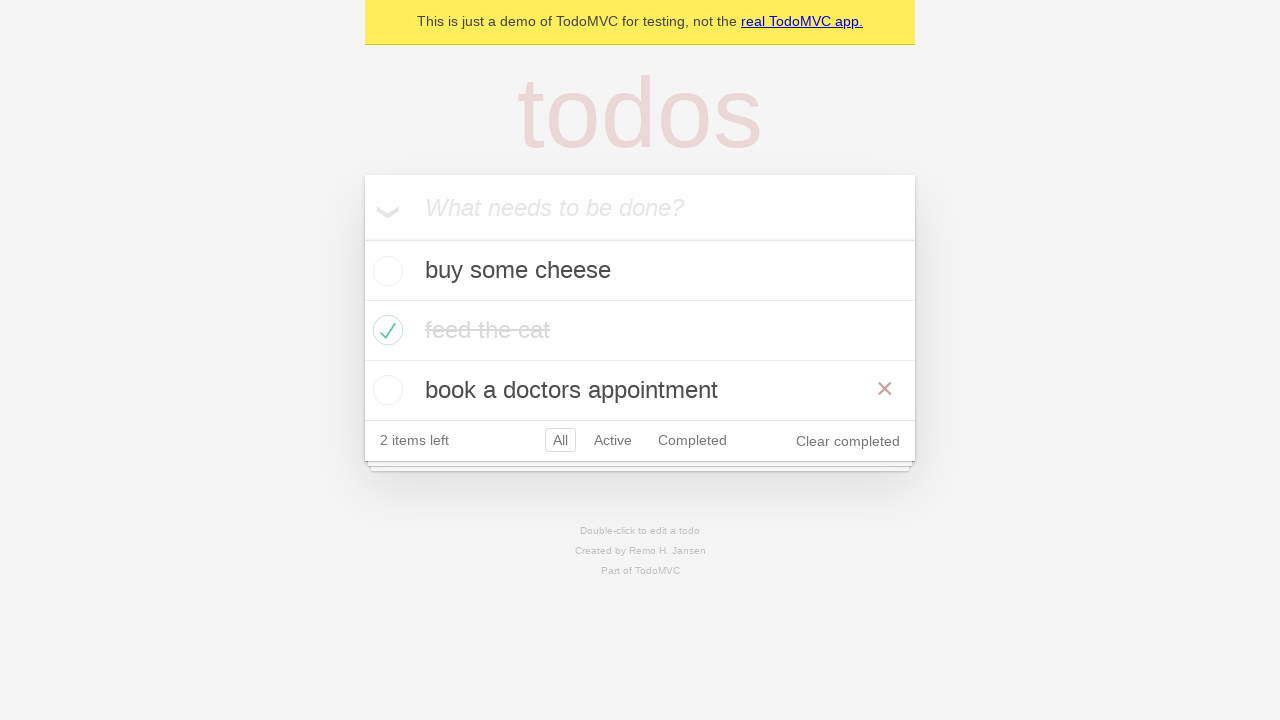

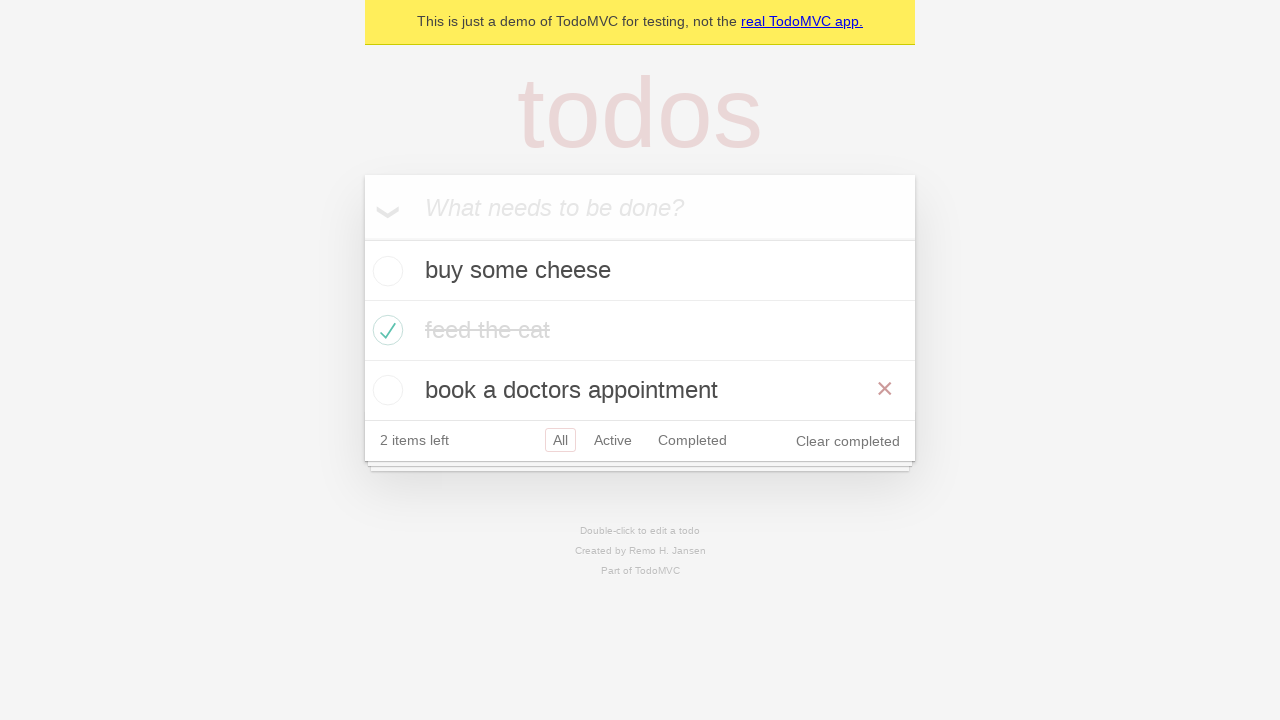